Tests select menu widget by clicking on different dropdown menus

Starting URL: https://jqueryui.com/selectmenu/

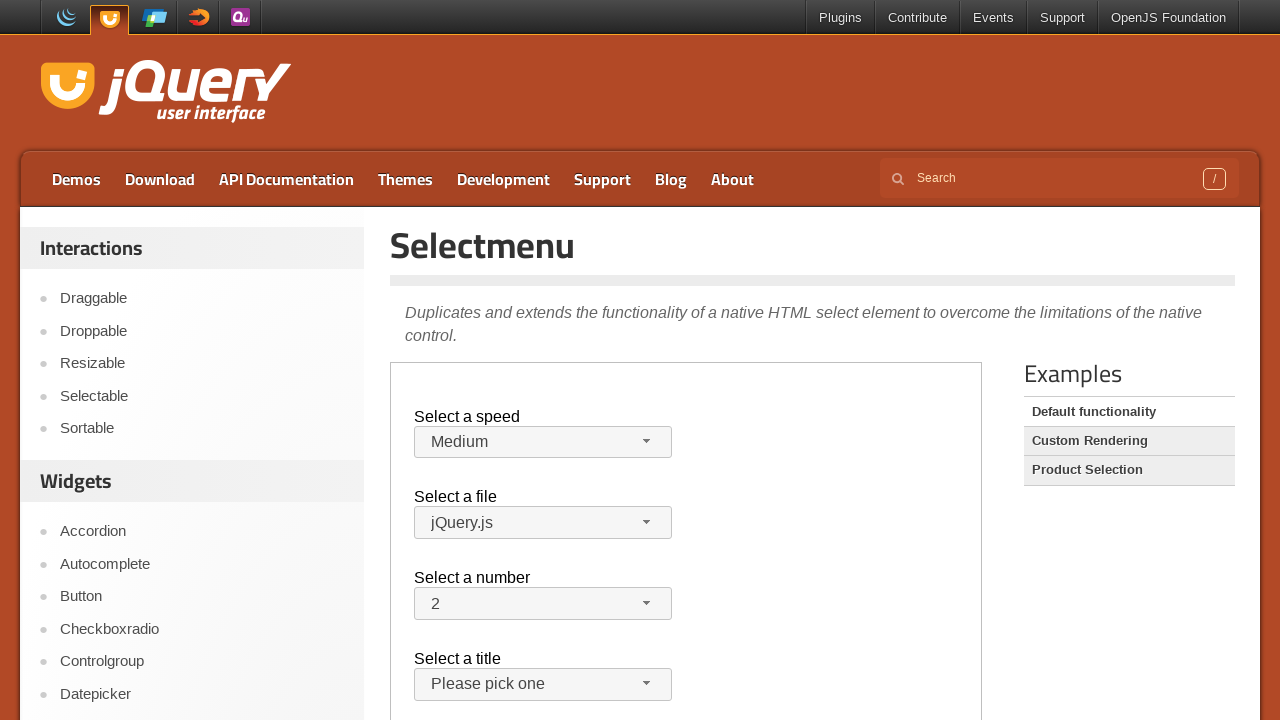

Located demo iframe
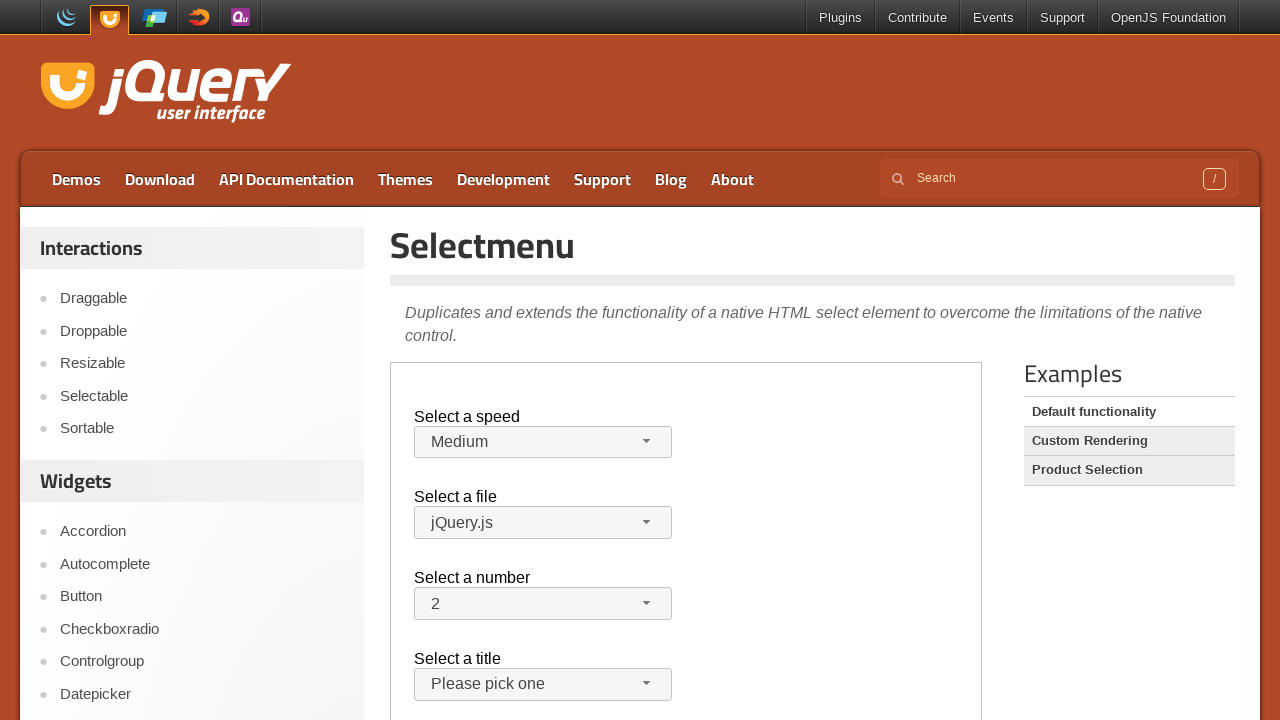

Clicked on speed dropdown menu at (533, 442) on iframe.demo-frame >> internal:control=enter-frame >> span.ui-selectmenu-text >> 
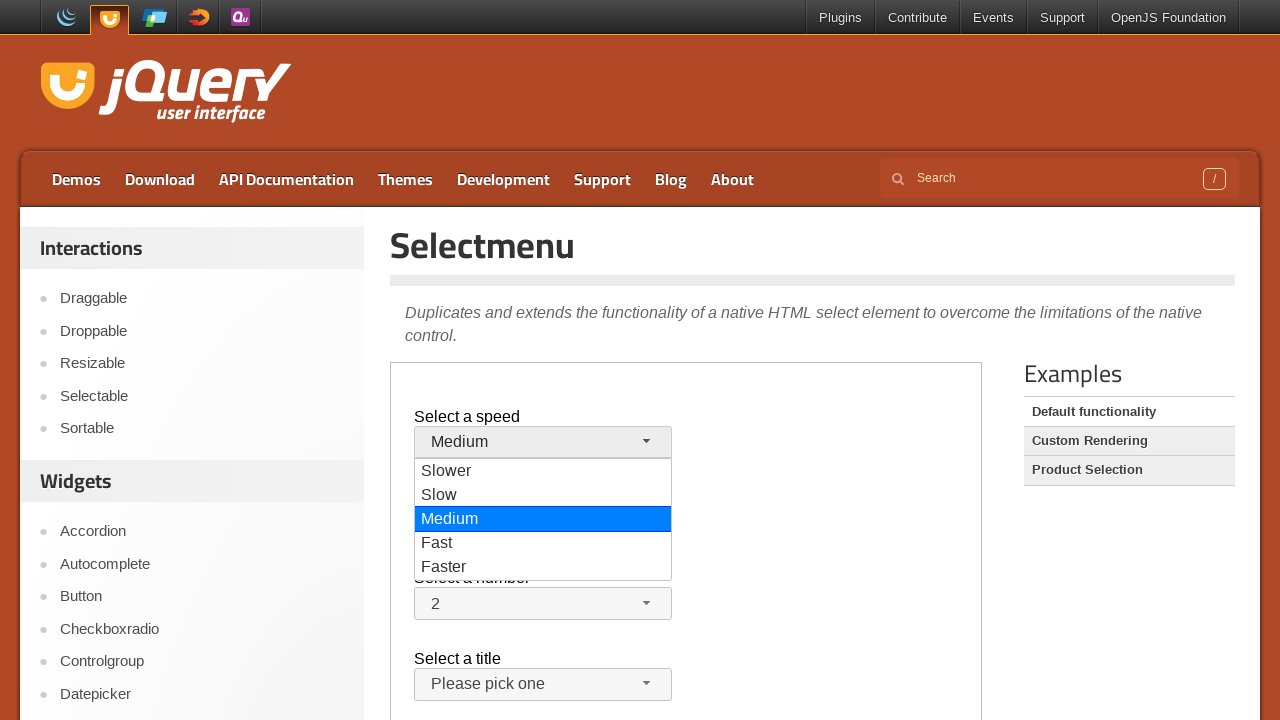

Waited 500ms for dropdown animation
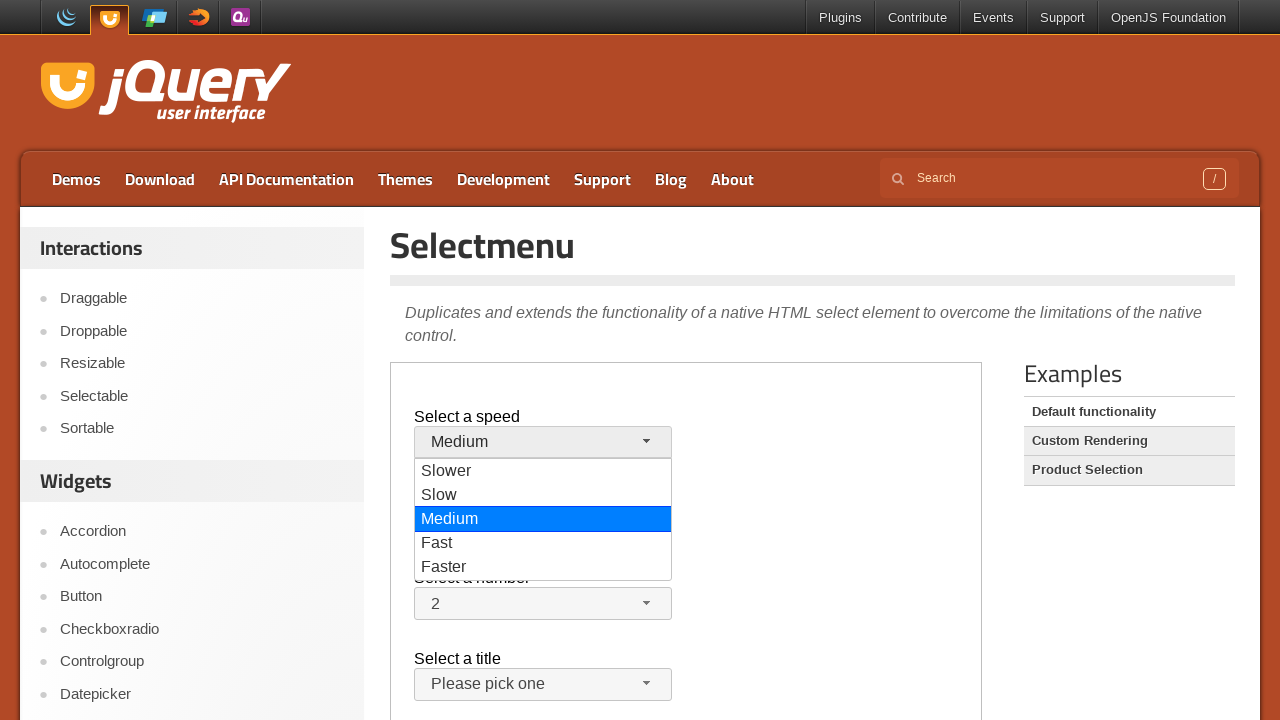

Pressed Escape to close speed dropdown
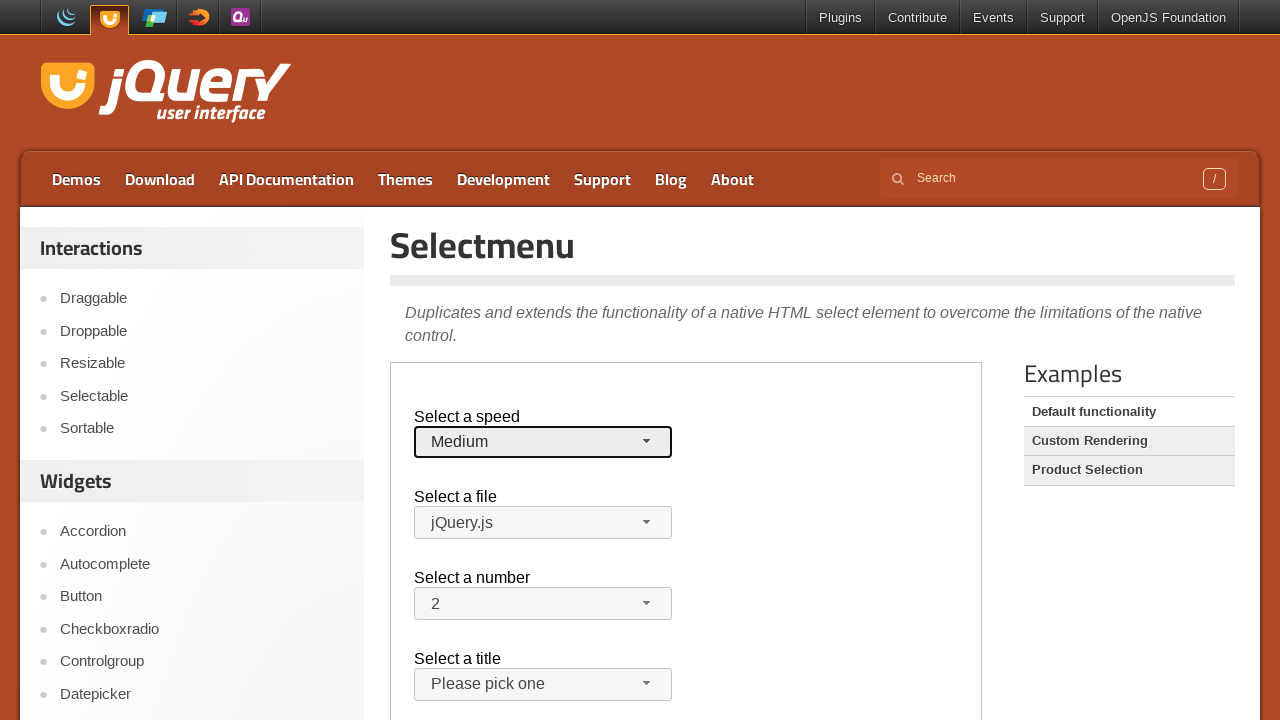

Clicked on number dropdown menu at (543, 604) on iframe.demo-frame >> internal:control=enter-frame >> #number-button
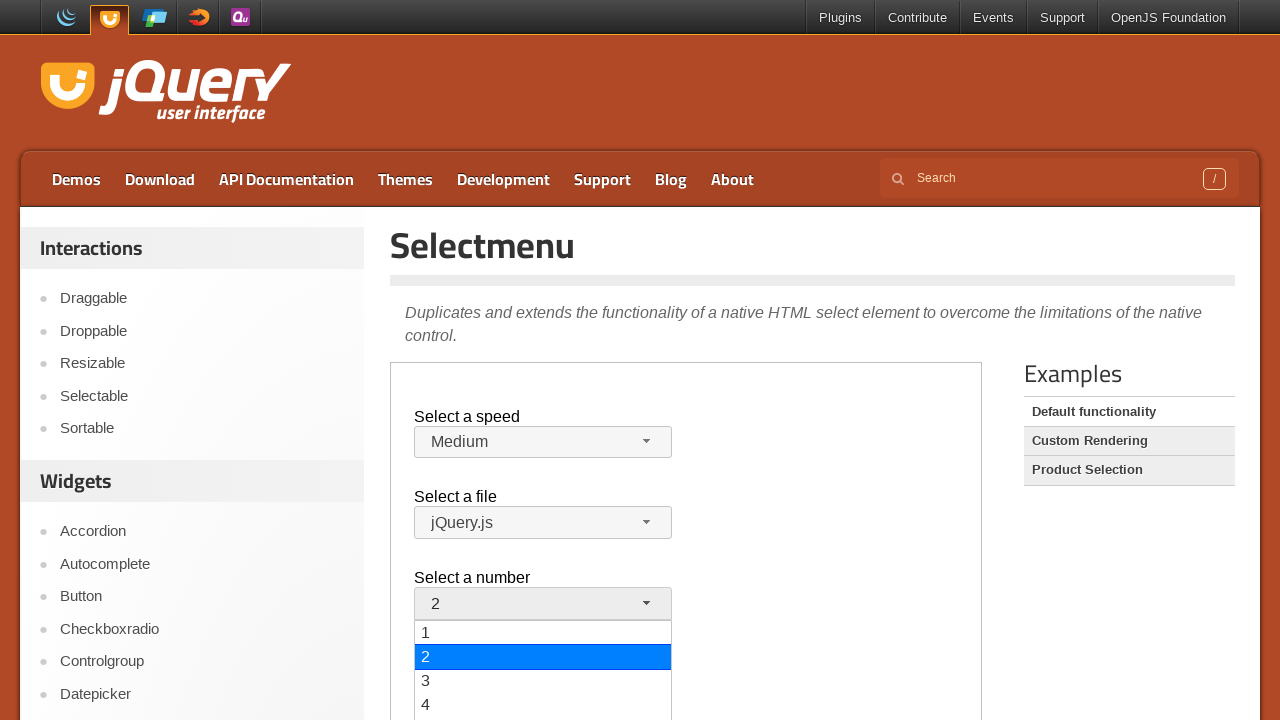

Waited 500ms for dropdown animation
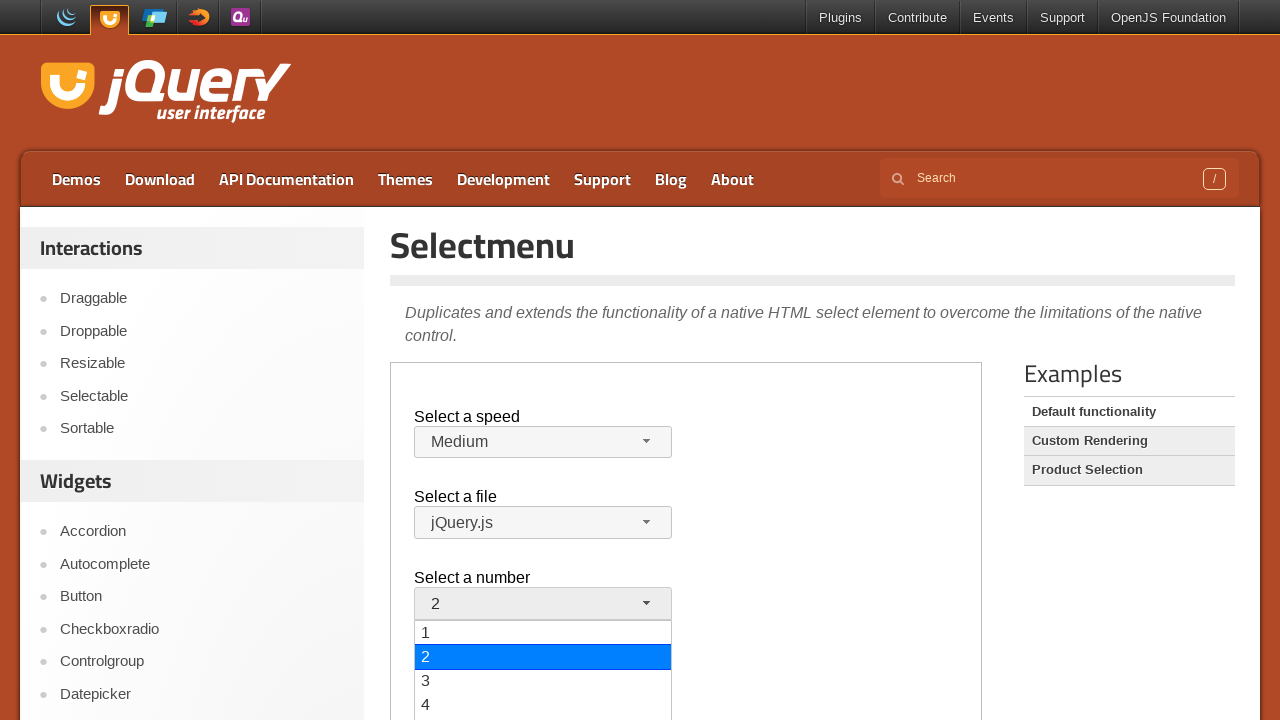

Pressed Escape to close number dropdown
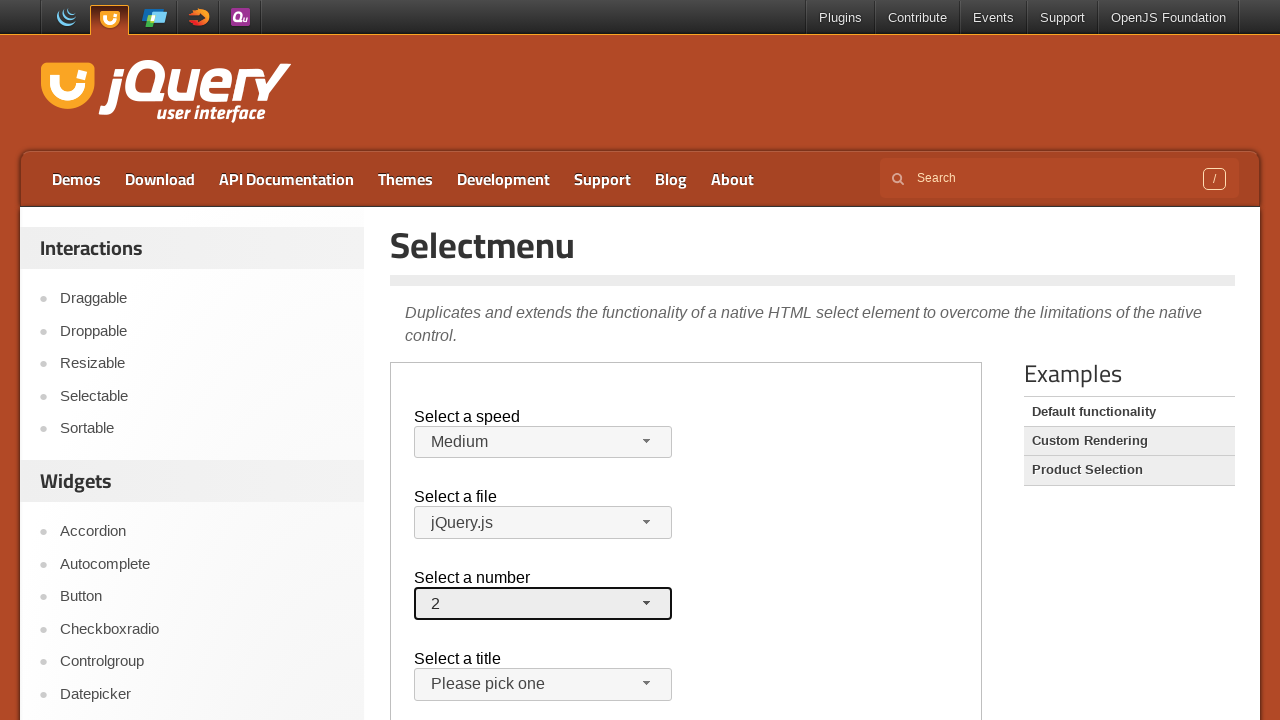

Clicked on salutation dropdown menu at (543, 685) on iframe.demo-frame >> internal:control=enter-frame >> #salutation-button
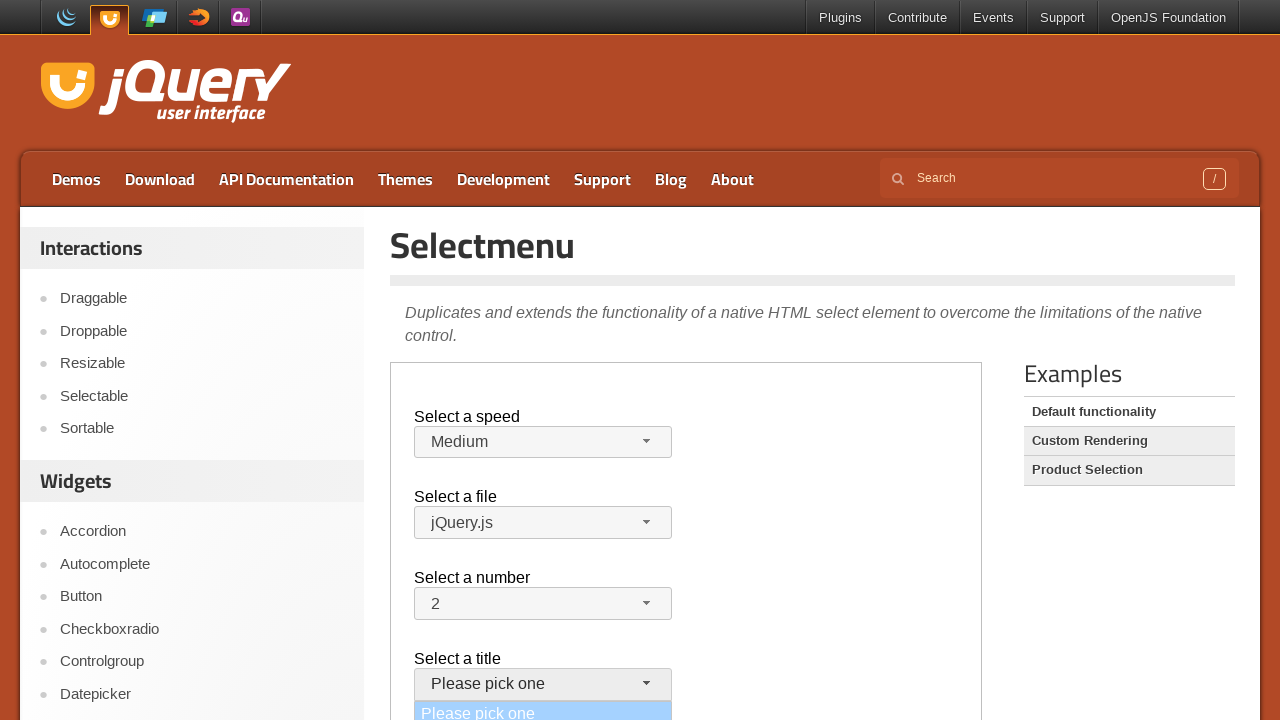

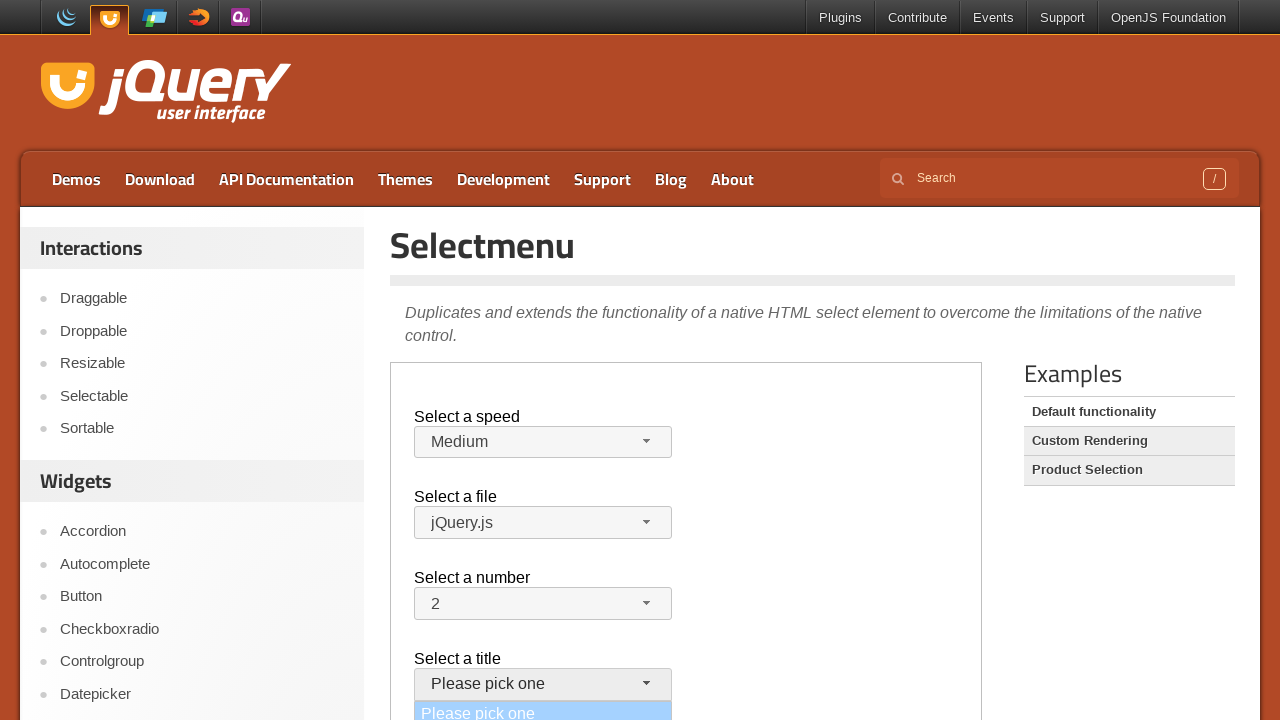